Tests various text box interactions including typing text, appending text, checking if a text box is disabled, clearing text, retrieving text values, and using Tab key to move between elements on a form practice page.

Starting URL: https://www.leafground.com/input.xhtml

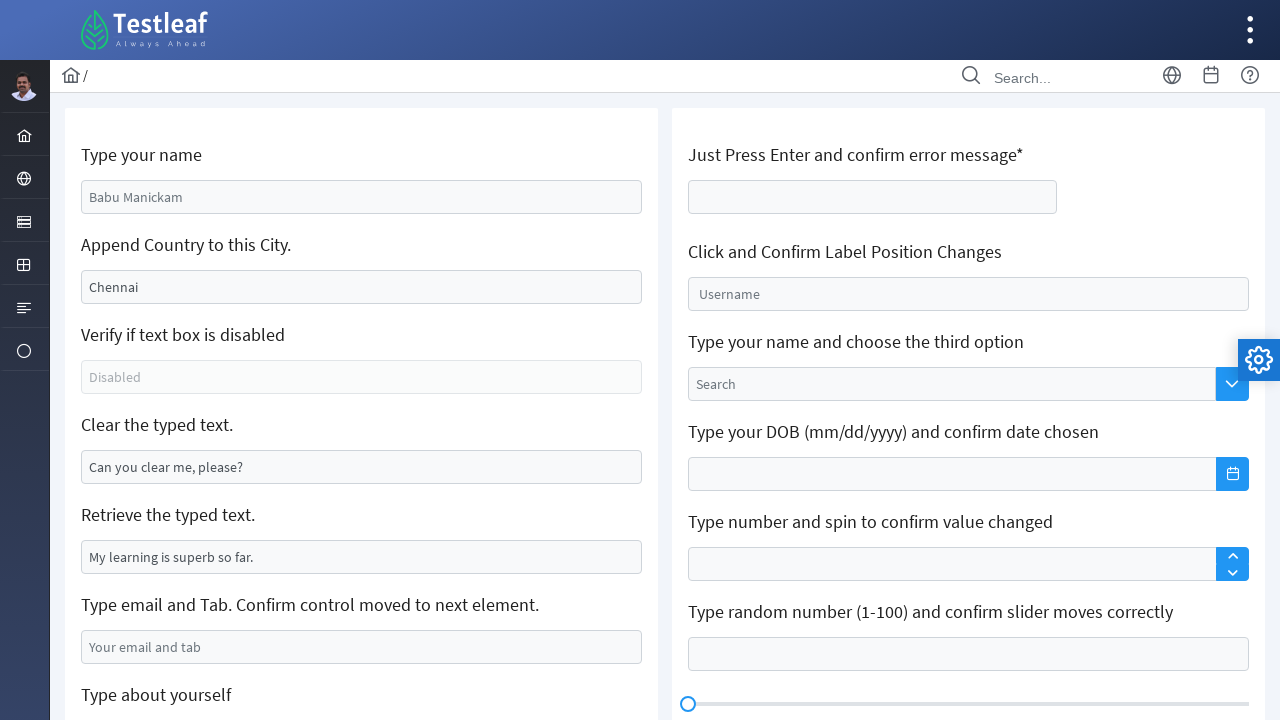

Navigated to form practice page
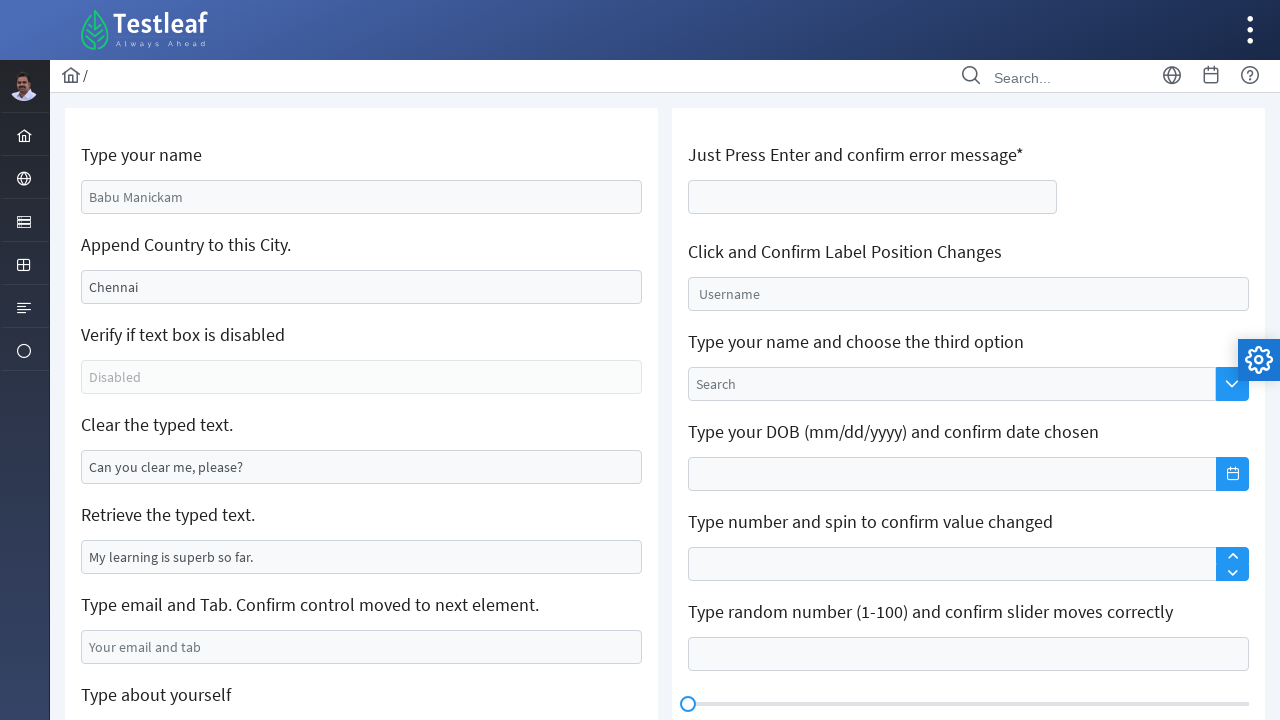

Typed 'Marcus Thompson' in the name field on #j_idt88\:name
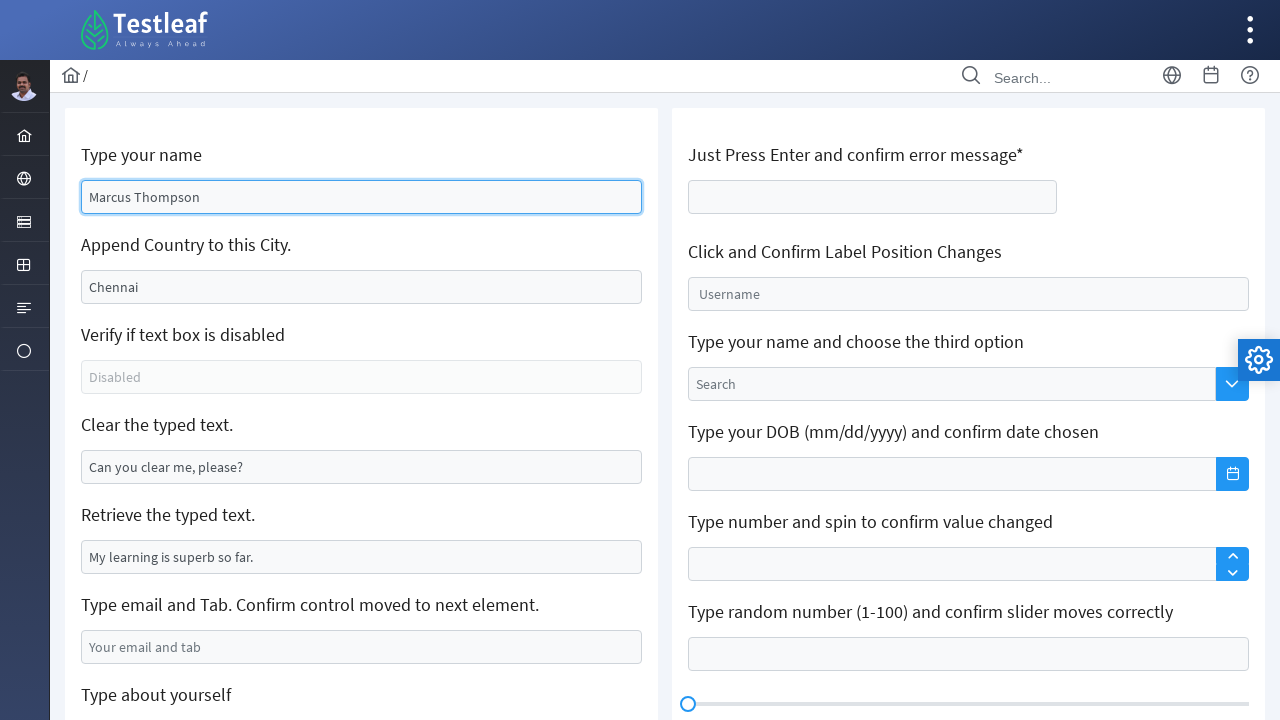

Entered 'Australia' in the city field on #j_idt88\:j_idt91
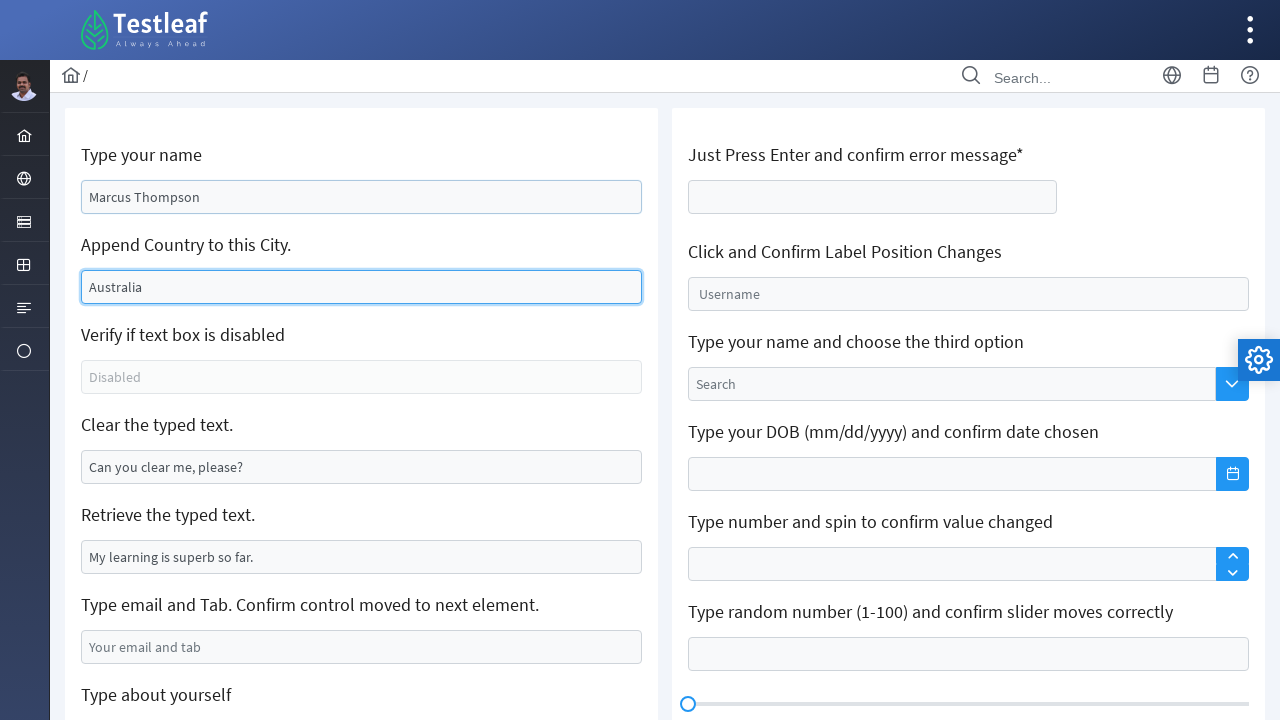

Checked if text box is enabled: False
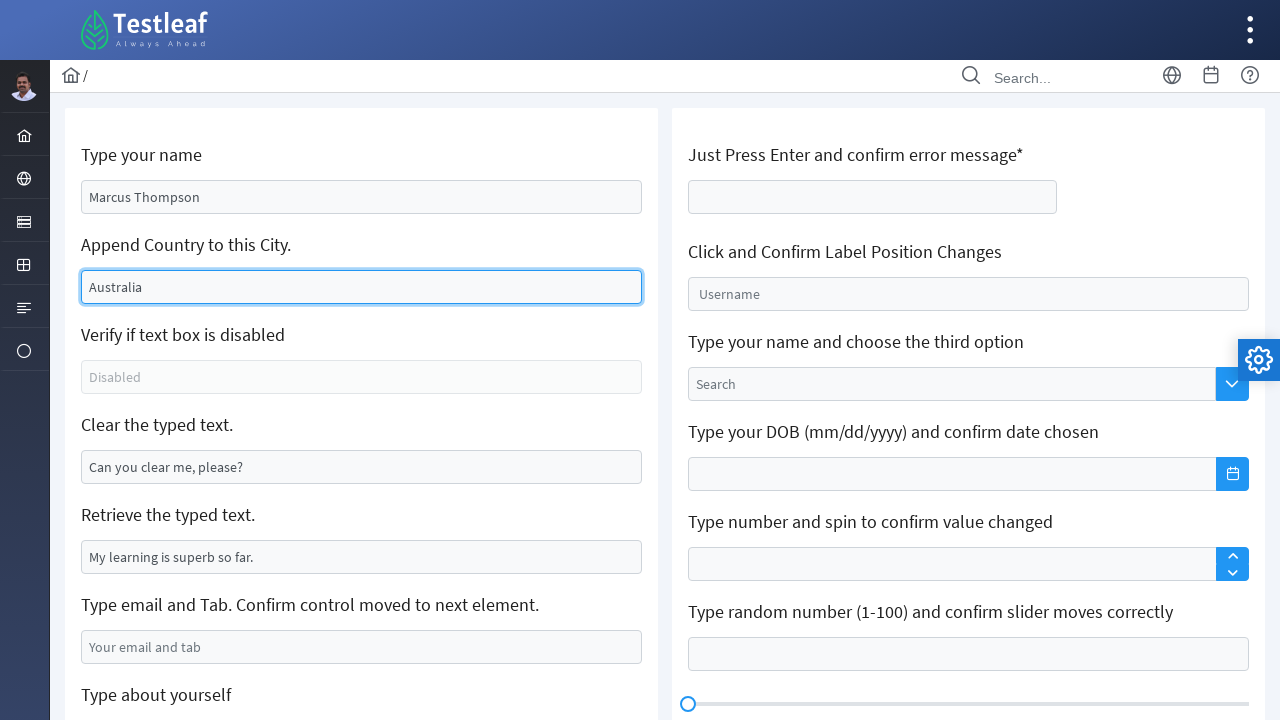

Cleared the text in the clear text field on #j_idt88\:j_idt95
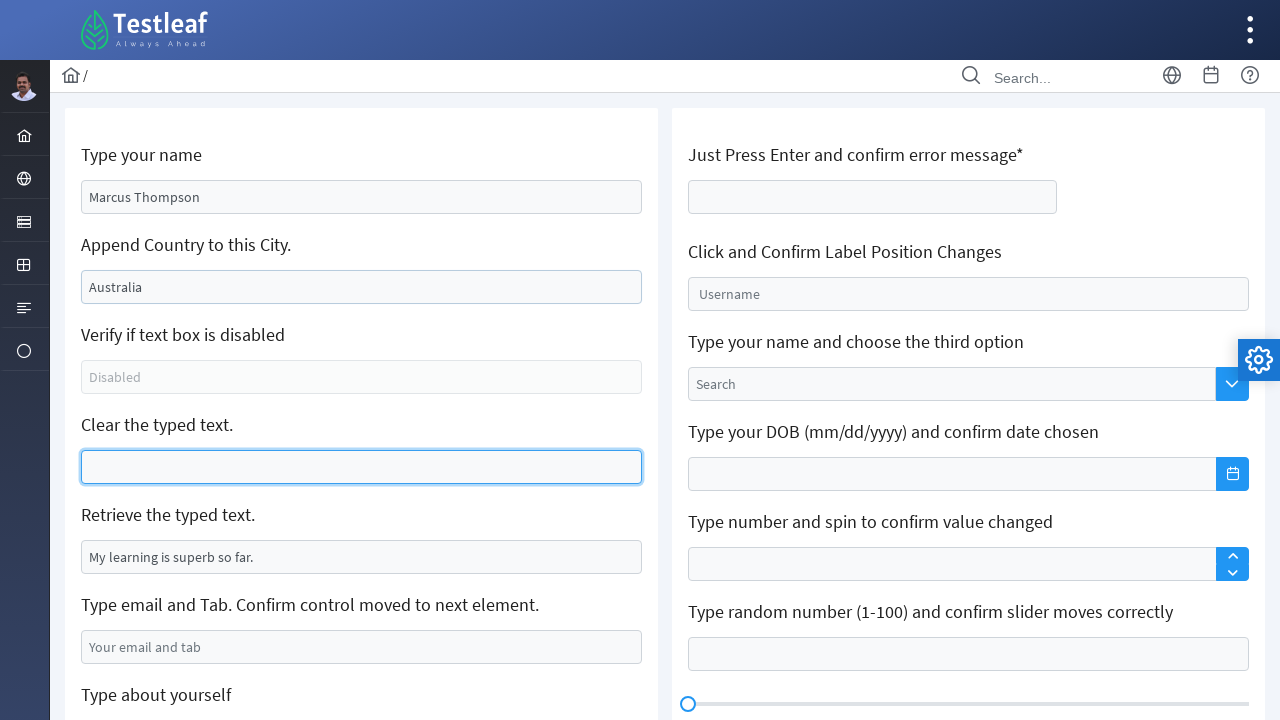

Retrieved text value: My learning is superb so far.
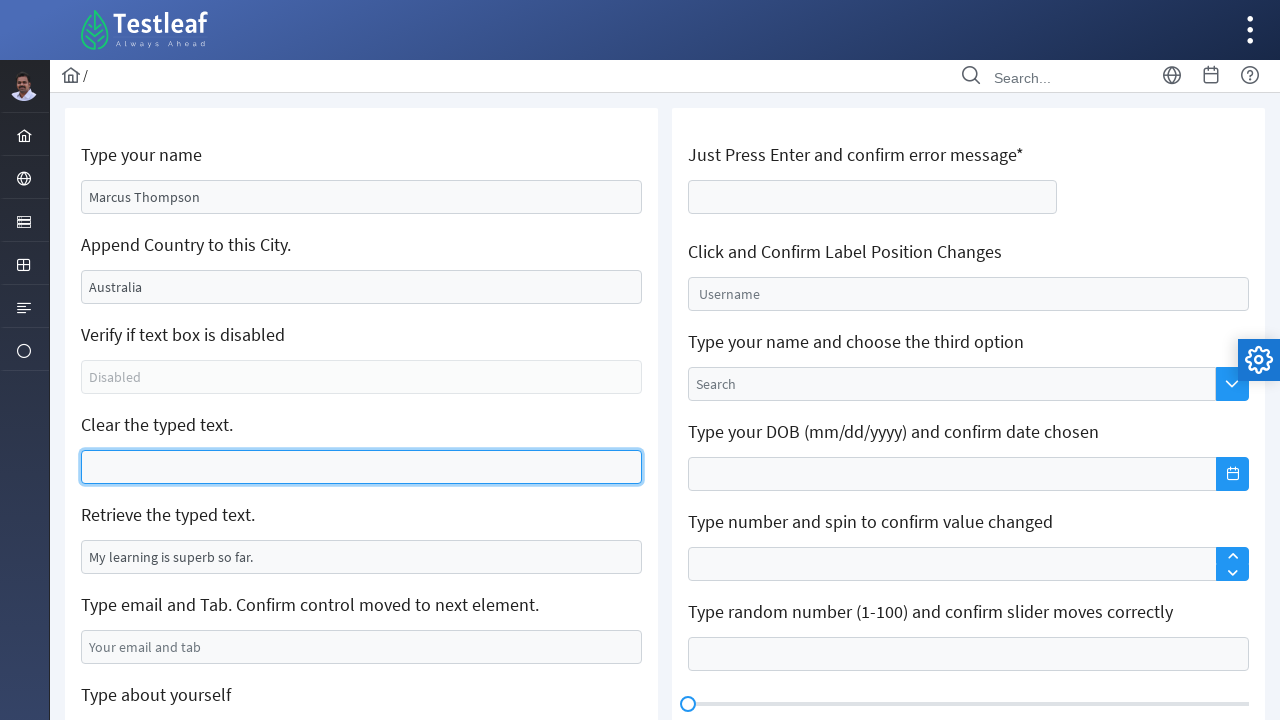

Typed email 'testuser2024@example.com' in the email field on #j_idt88\:j_idt99
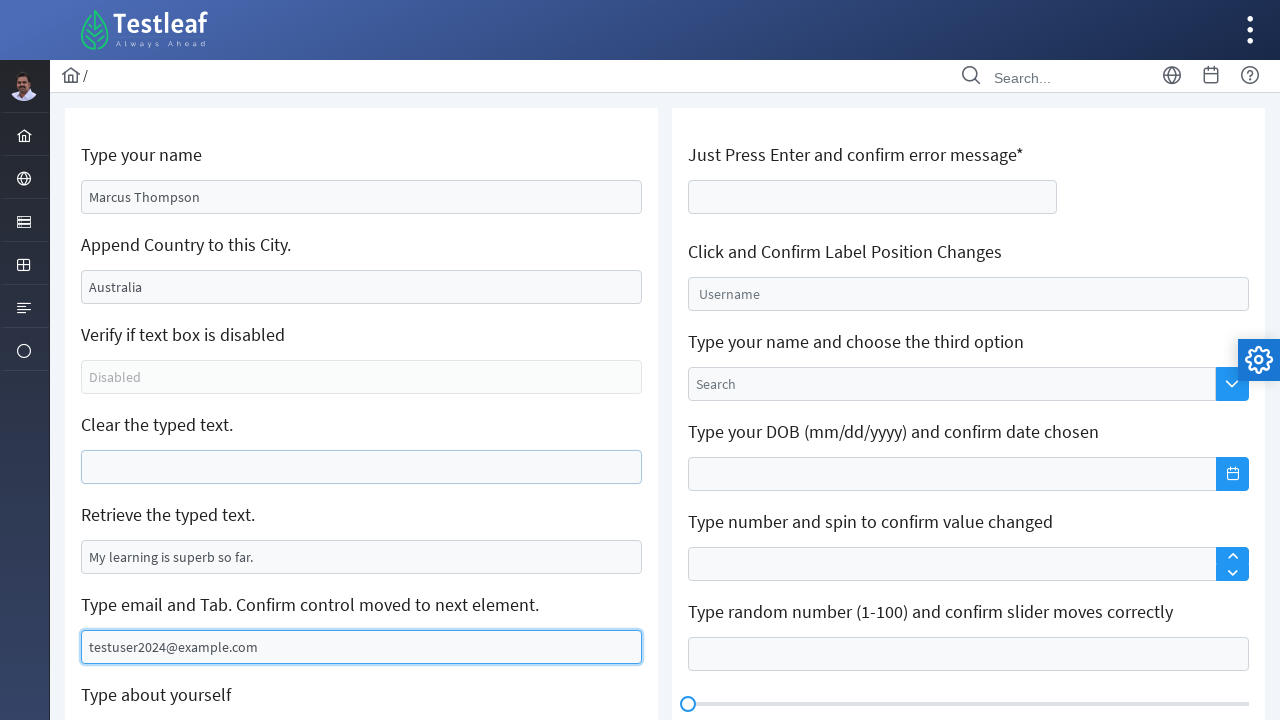

Pressed Tab key to move to next element on #j_idt88\:j_idt99
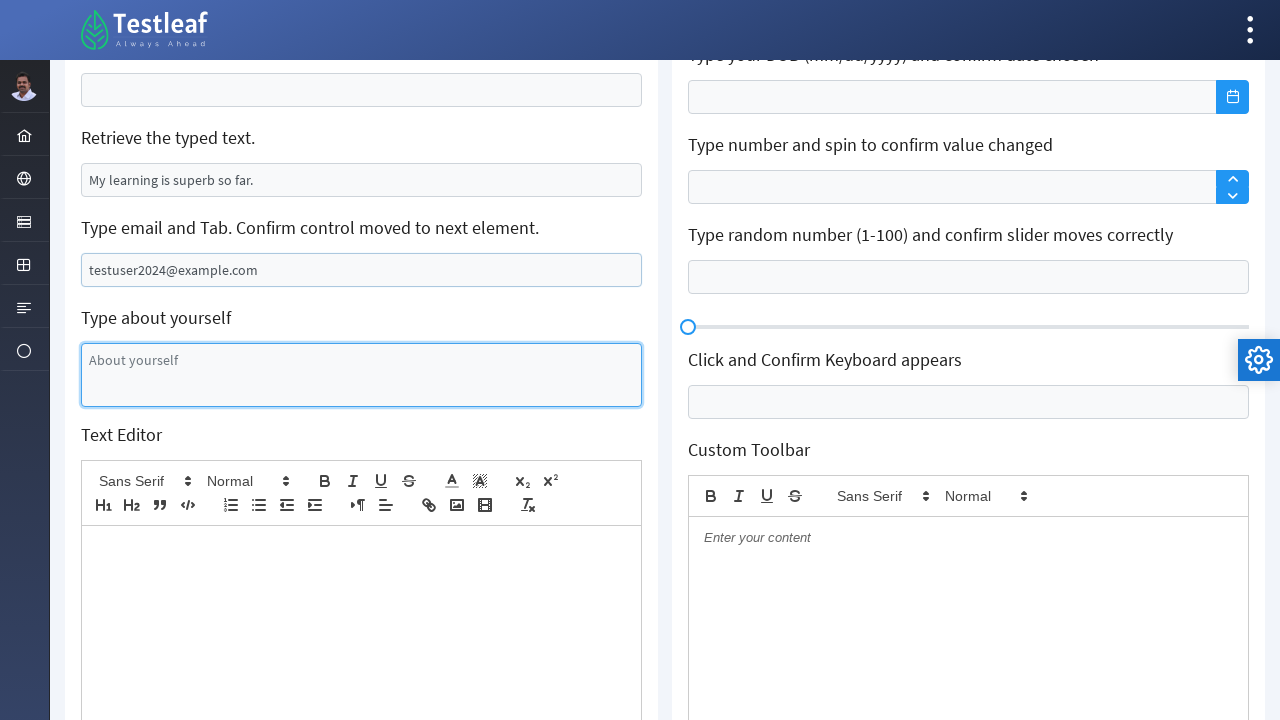

Typed confirmation text in the next element
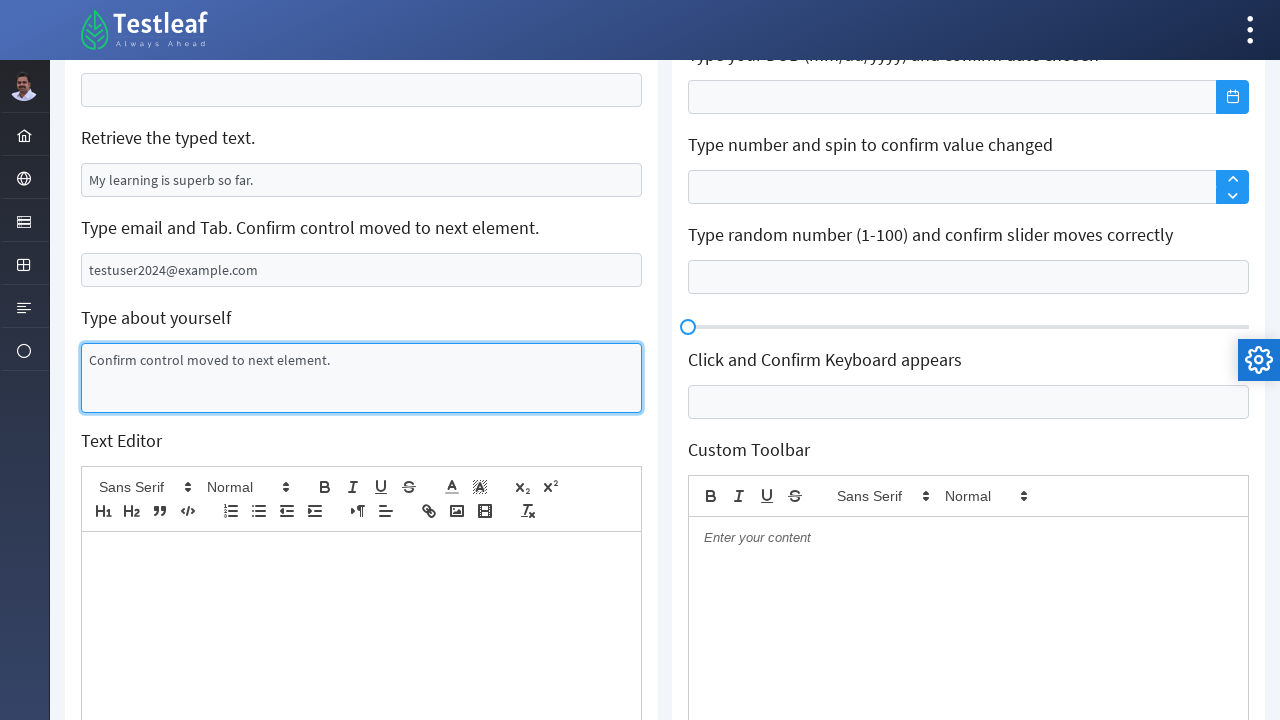

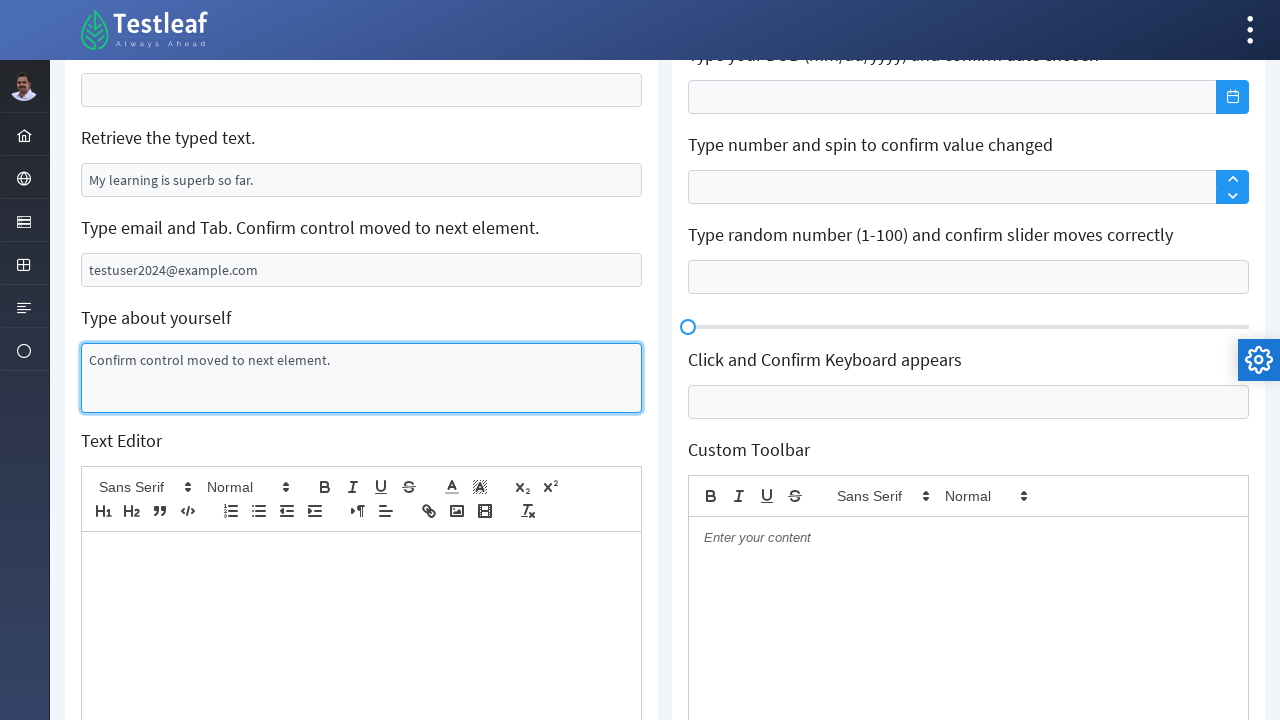